Tests dynamic control behavior by toggling a checkbox element's visibility and clickability states

Starting URL: https://training-support.net/webelements/dynamic-controls

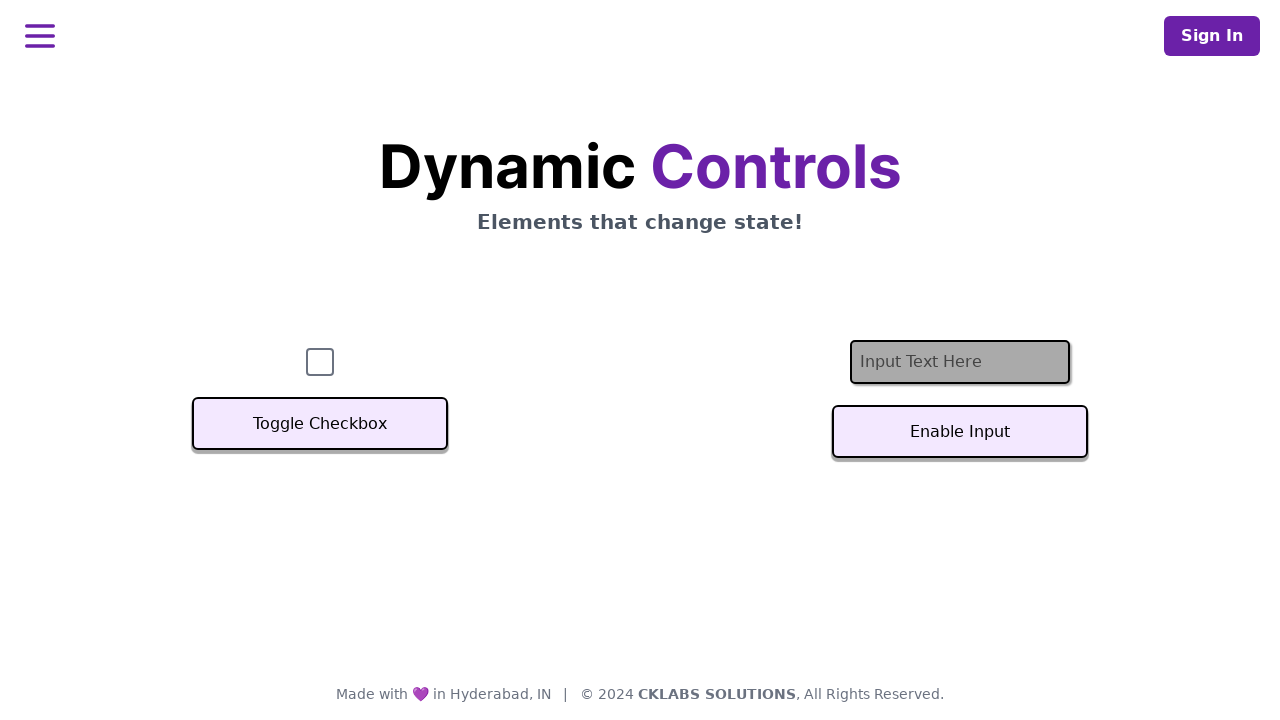

Located checkbox element with ID 'checkbox'
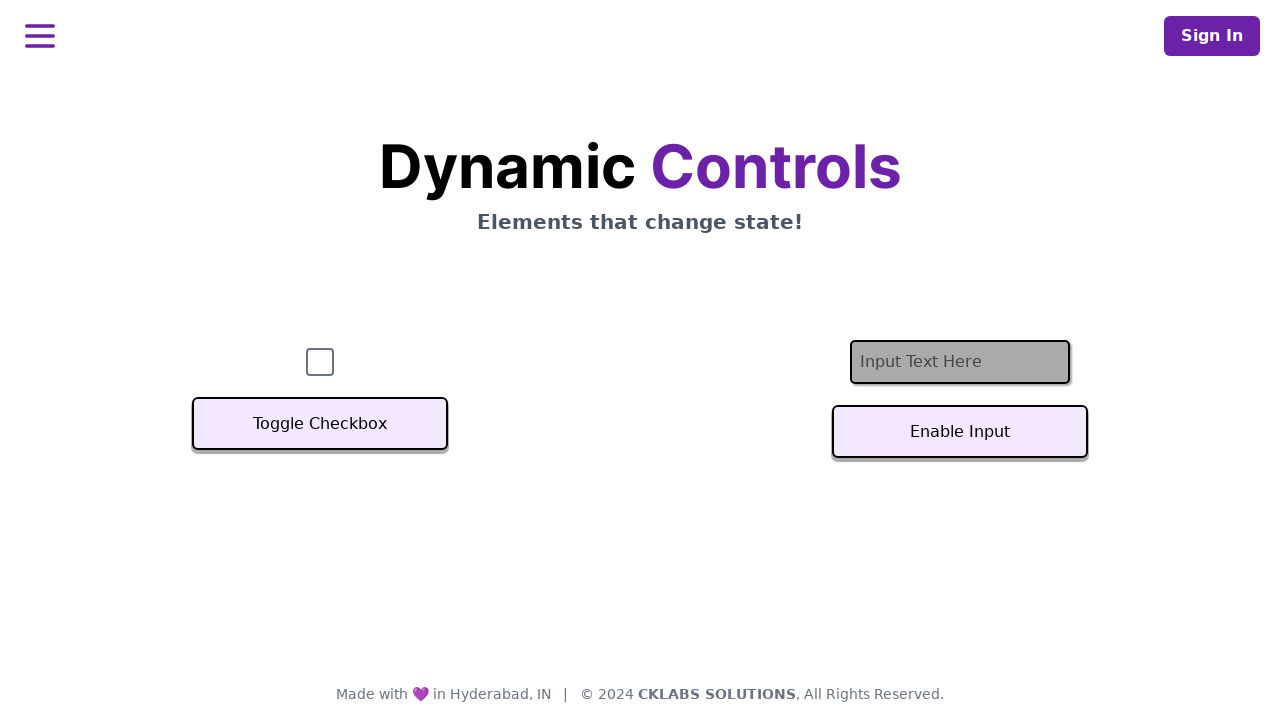

Clicked toggle button to hide checkbox at (320, 424) on button:has-text('Toggle Checkbox')
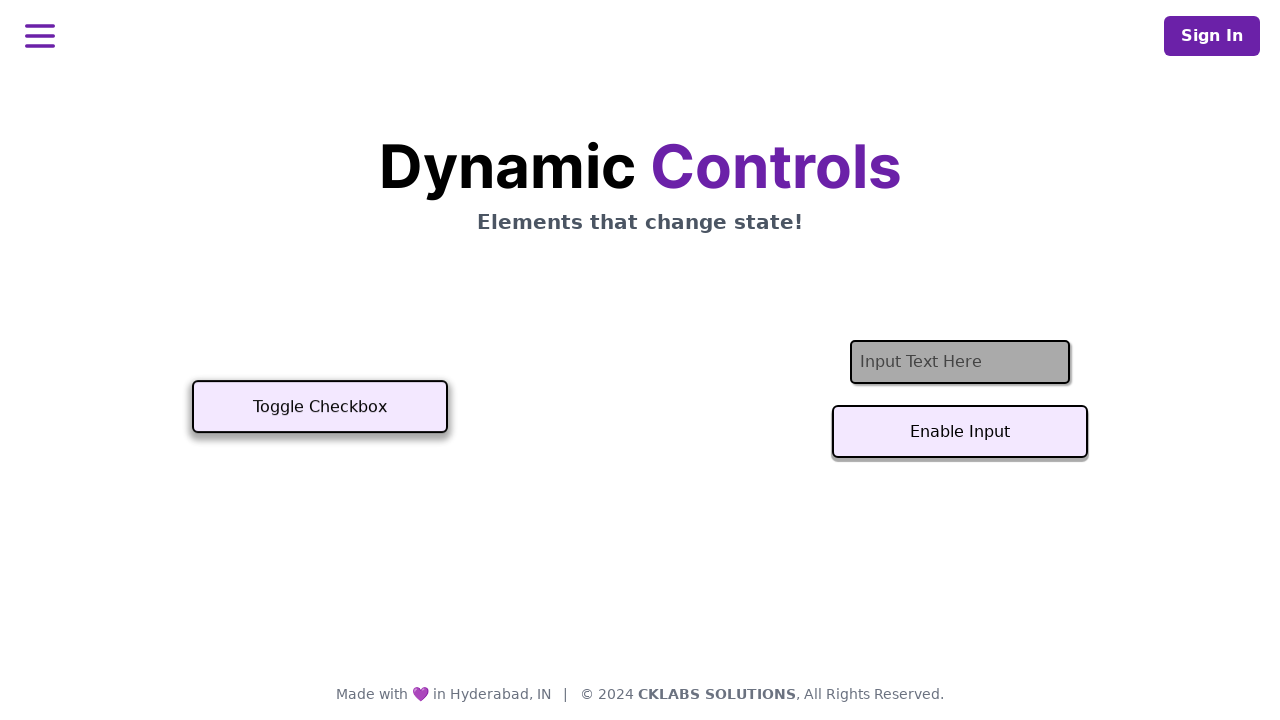

Checkbox is now hidden
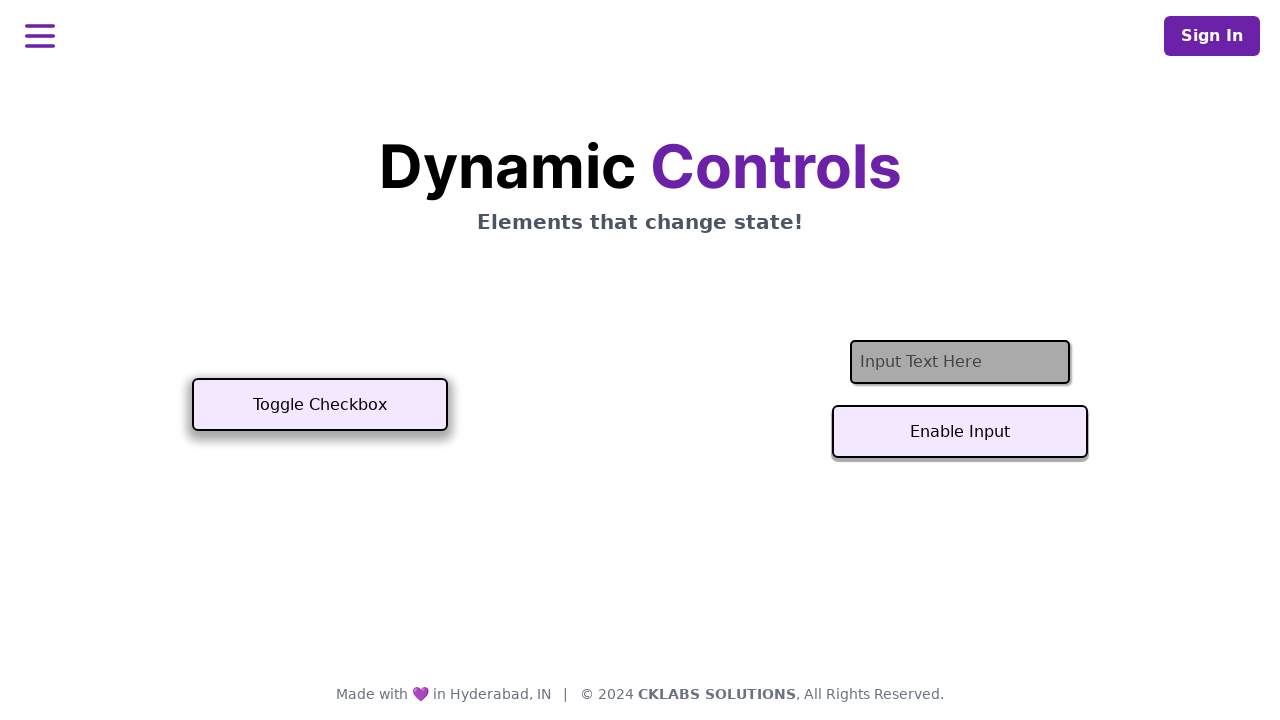

Clicked toggle button to show checkbox at (320, 405) on button:has-text('Toggle Checkbox')
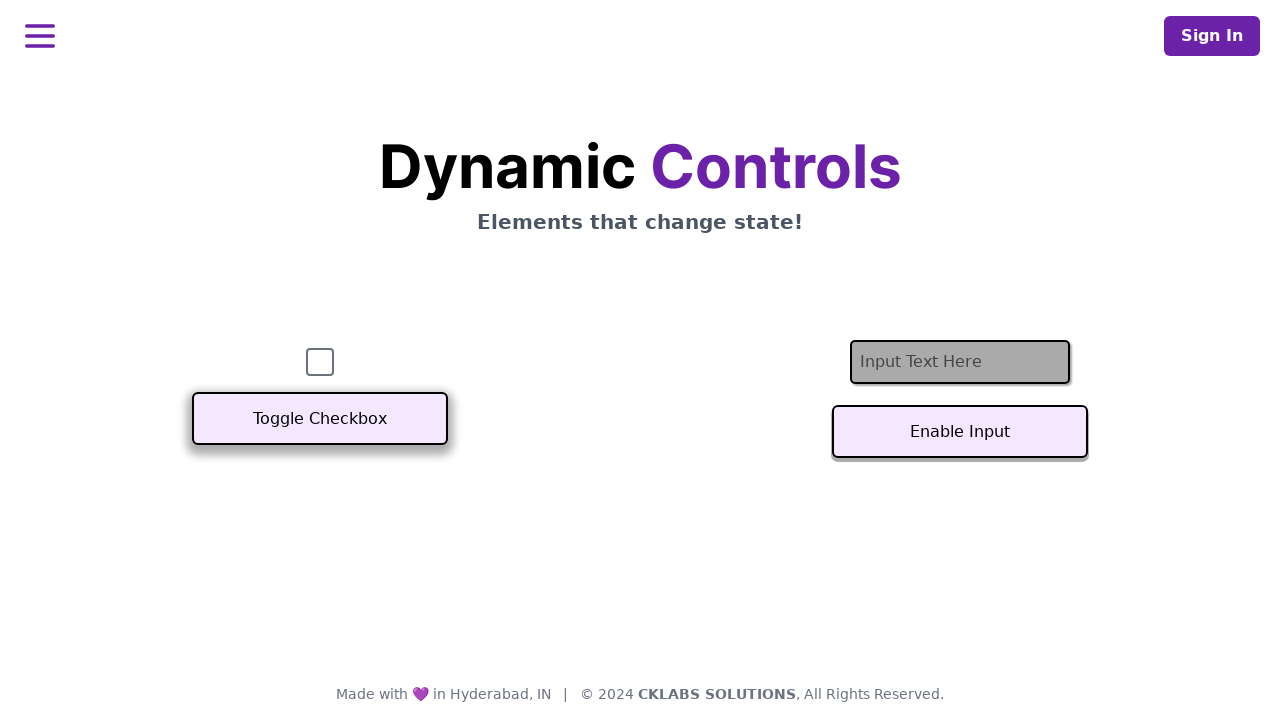

Checkbox is now visible and clickable
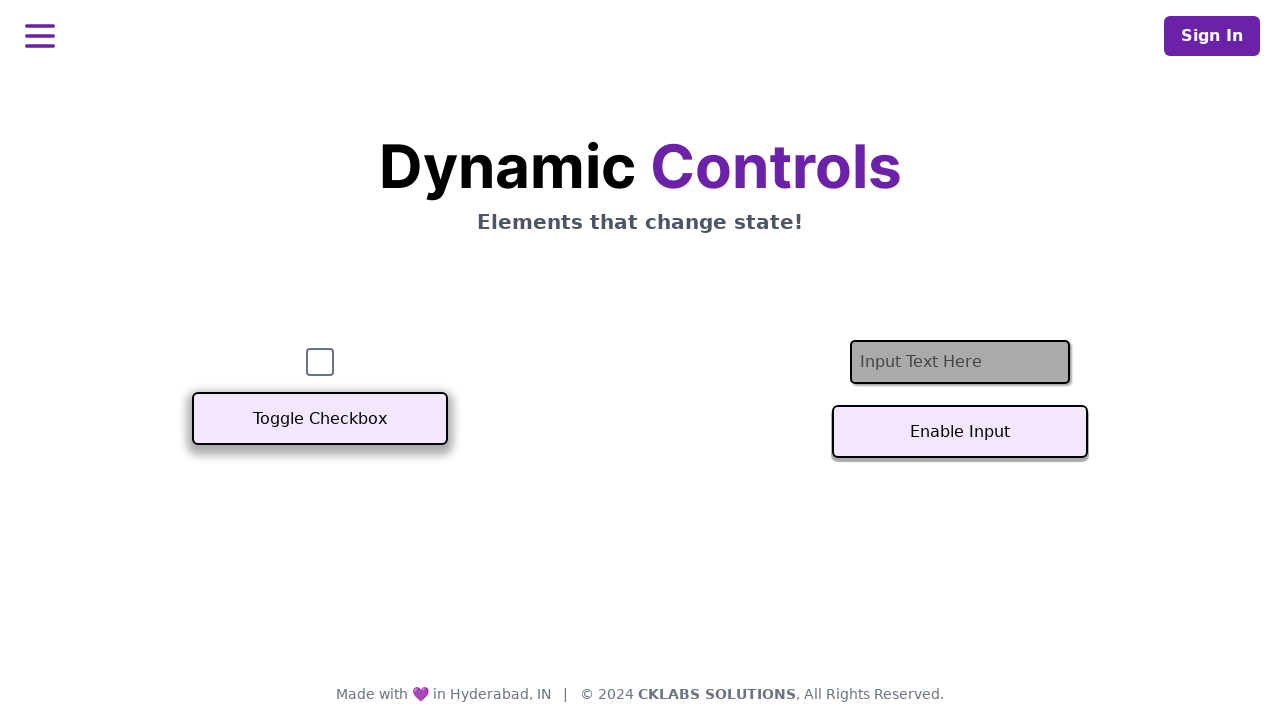

Checked checkbox state: False
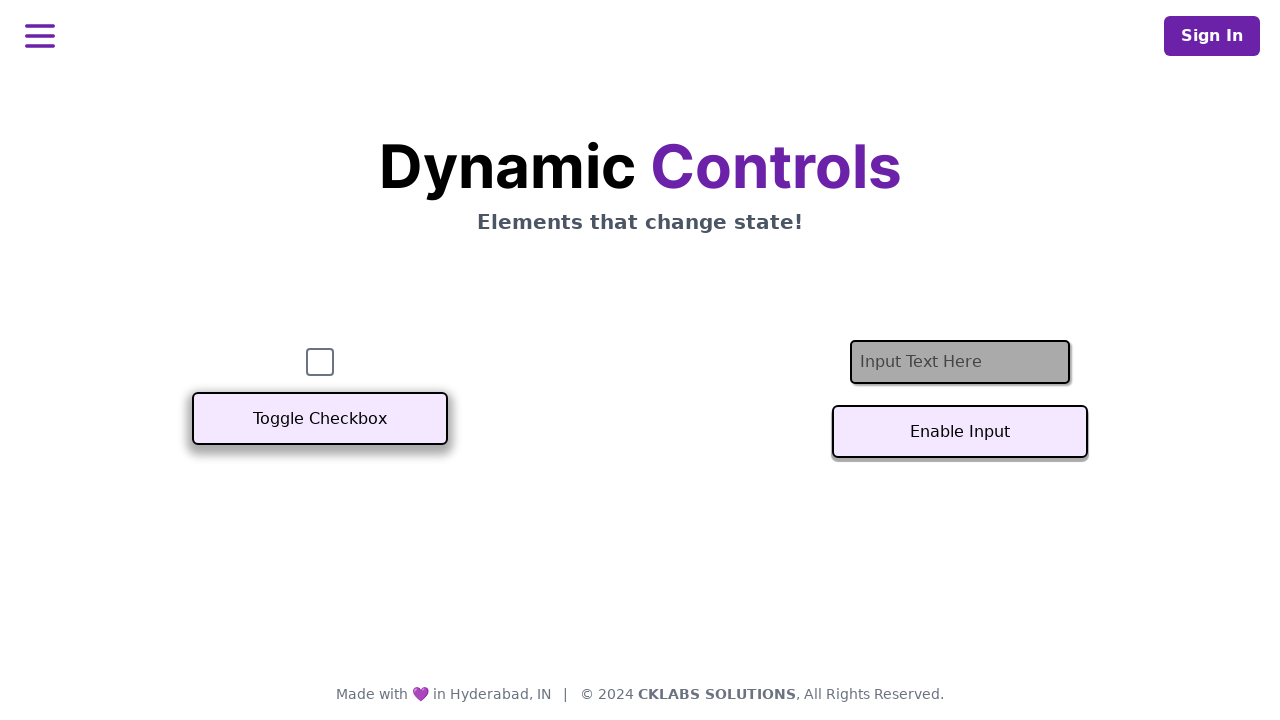

Printed checkbox selection status to console
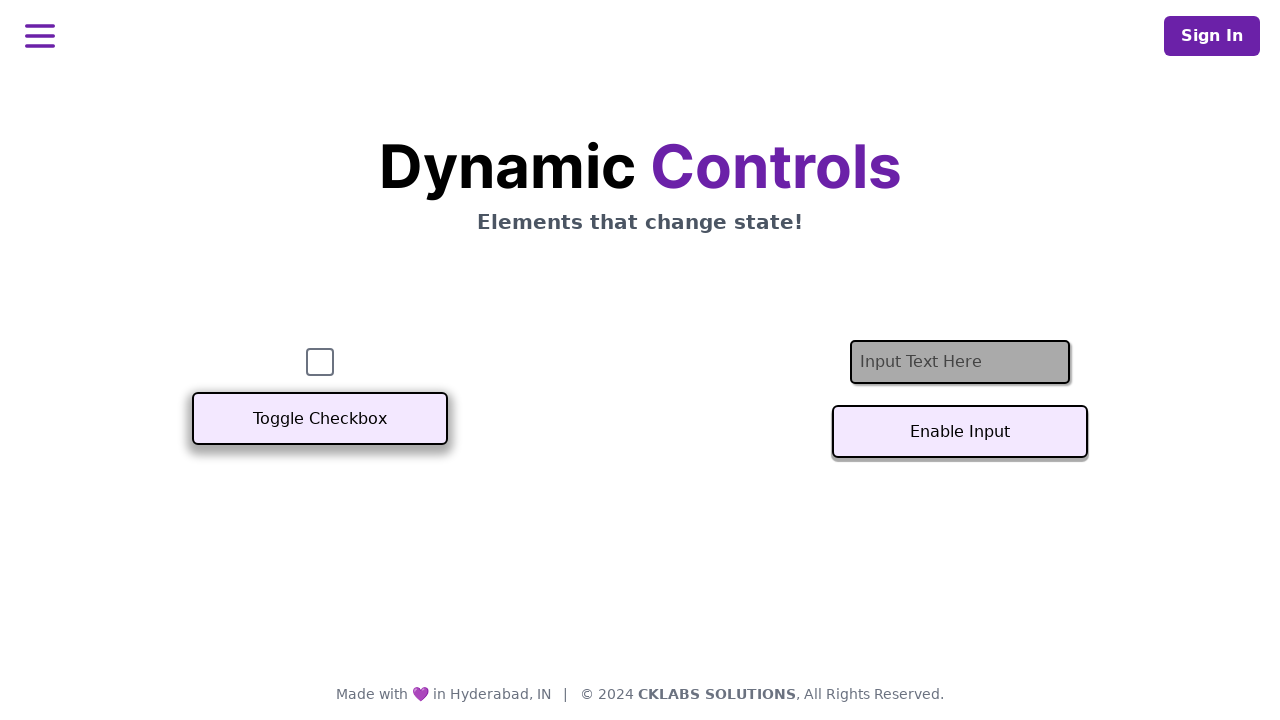

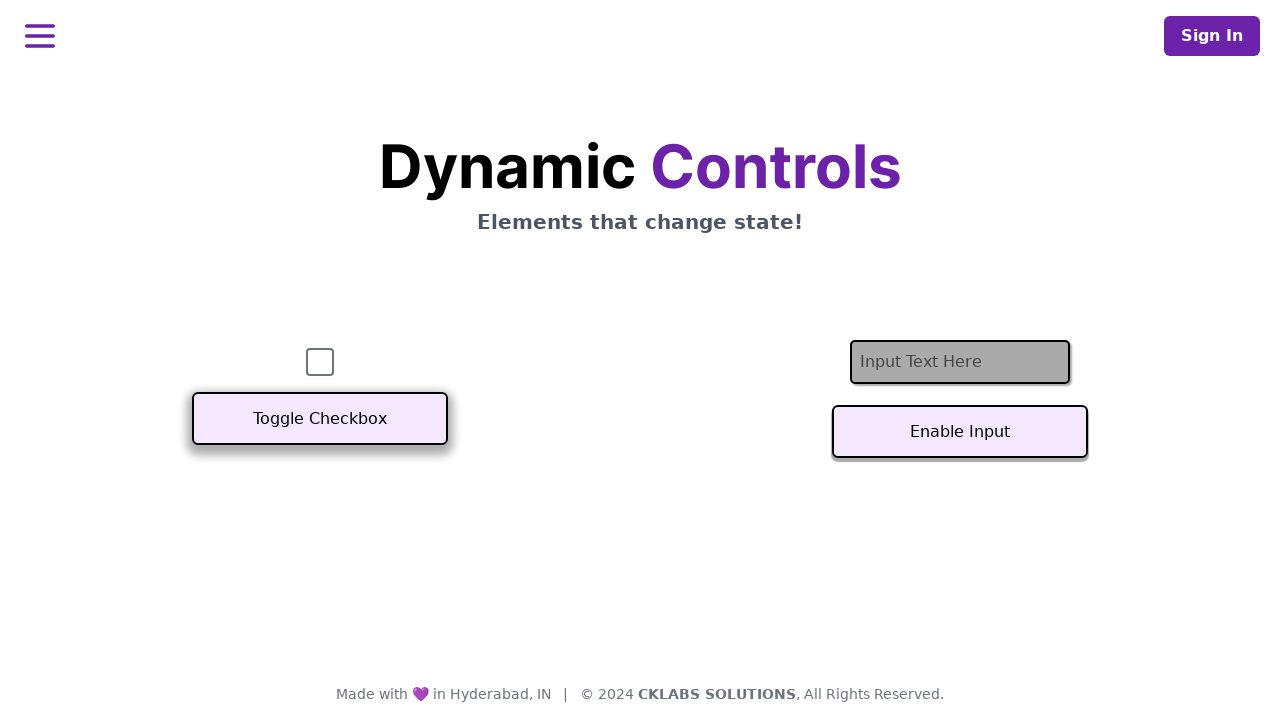